Tests checkbox functionality by verifying initial states and toggling checkboxes to verify they change state correctly

Starting URL: http://the-internet.herokuapp.com/checkboxes

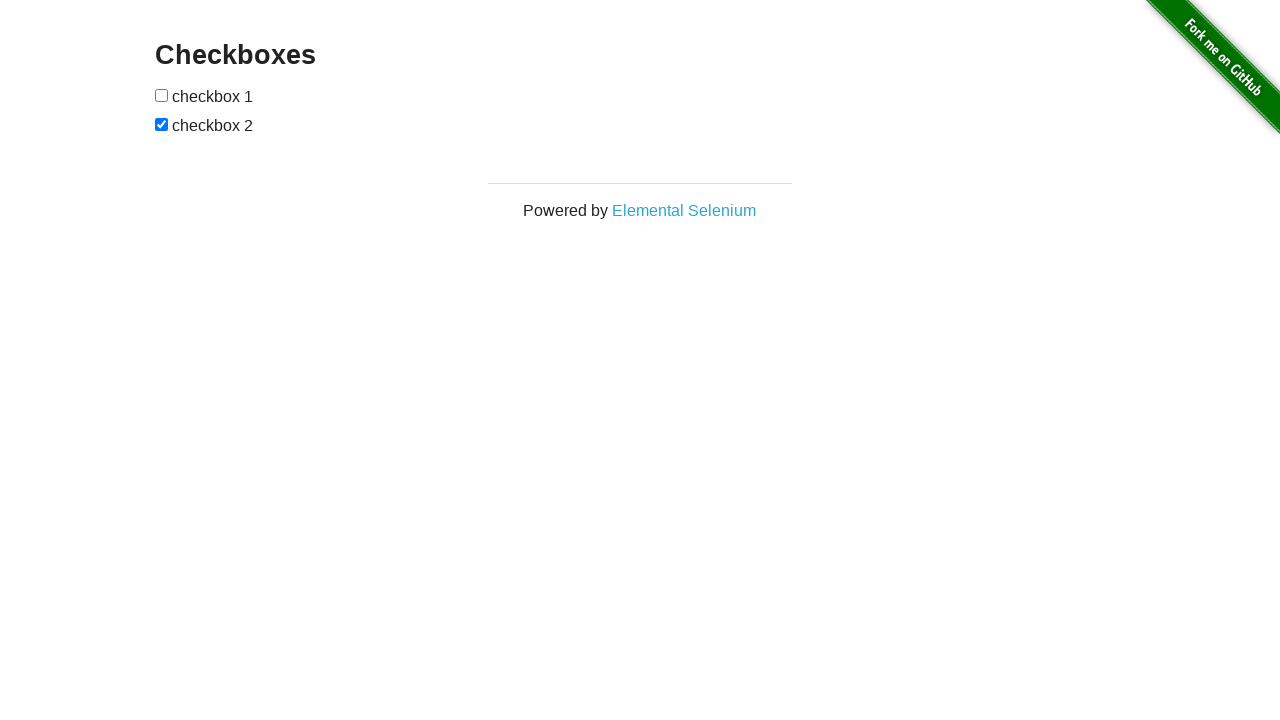

Retrieved all checkboxes from the page
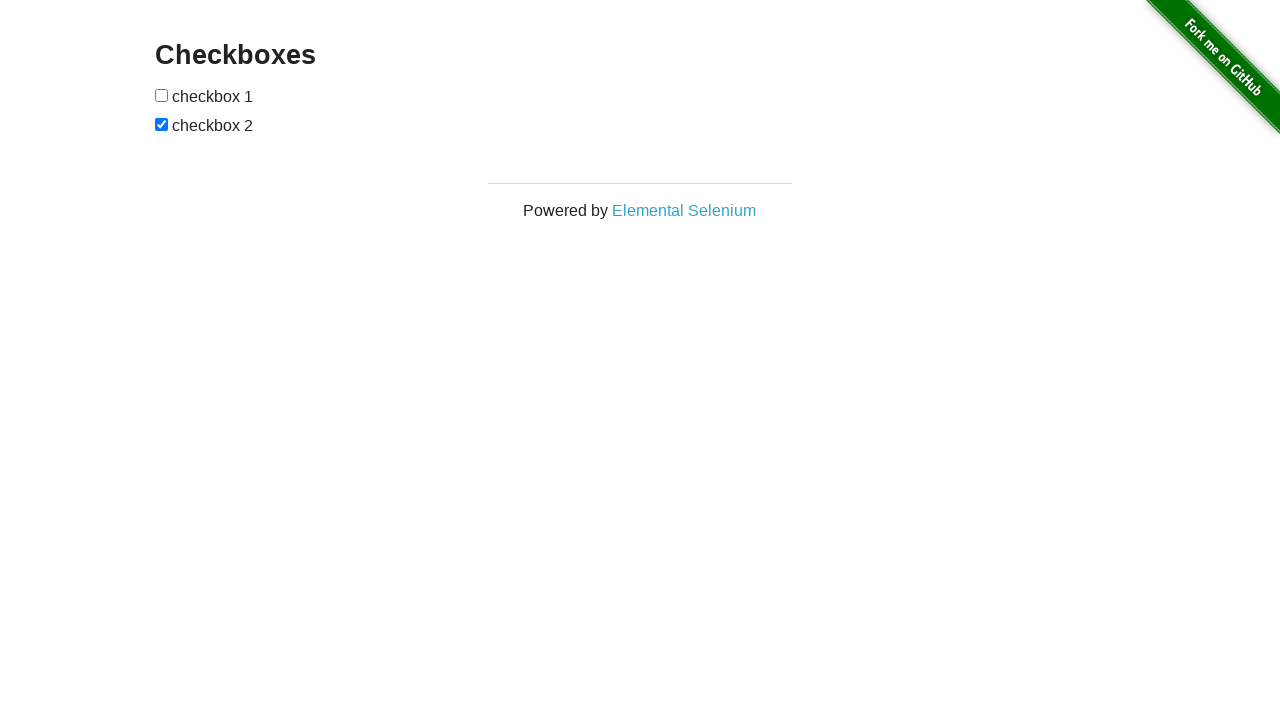

Verified that checkbox 1 is initially unchecked
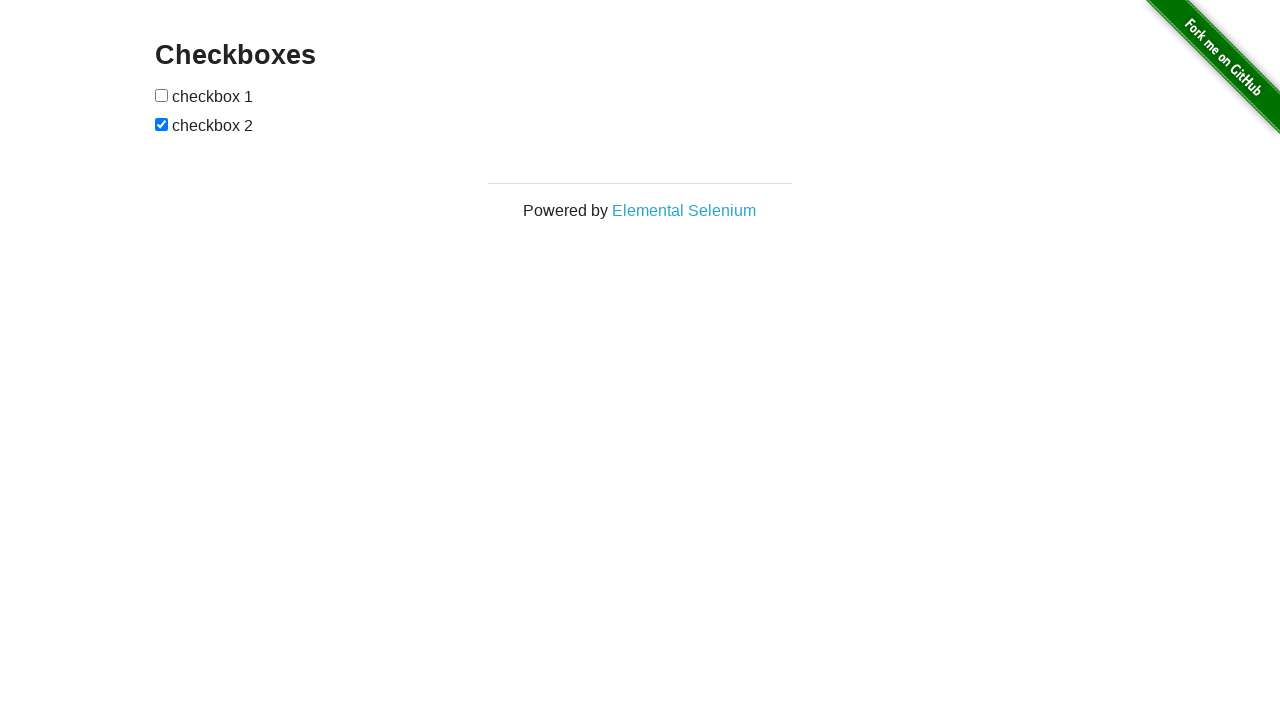

Verified that checkbox 2 is initially checked
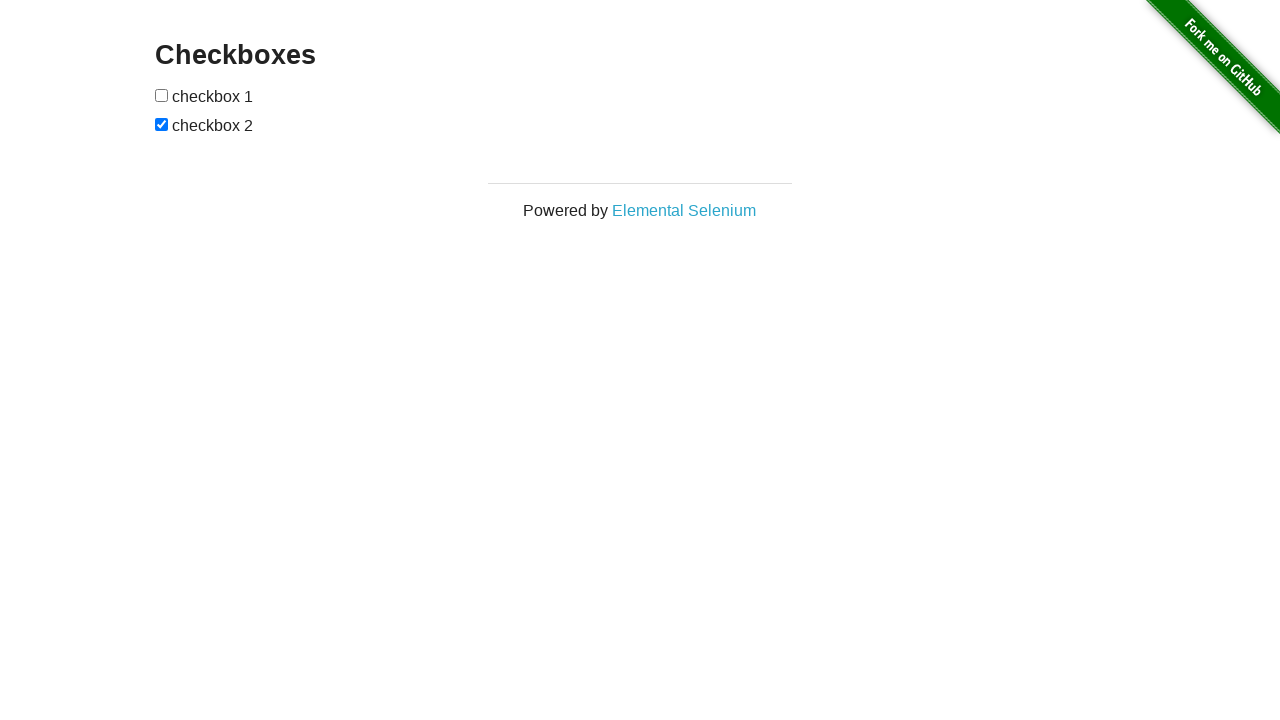

Clicked checkbox 1 to toggle its state at (162, 95) on [type='checkbox'] >> nth=0
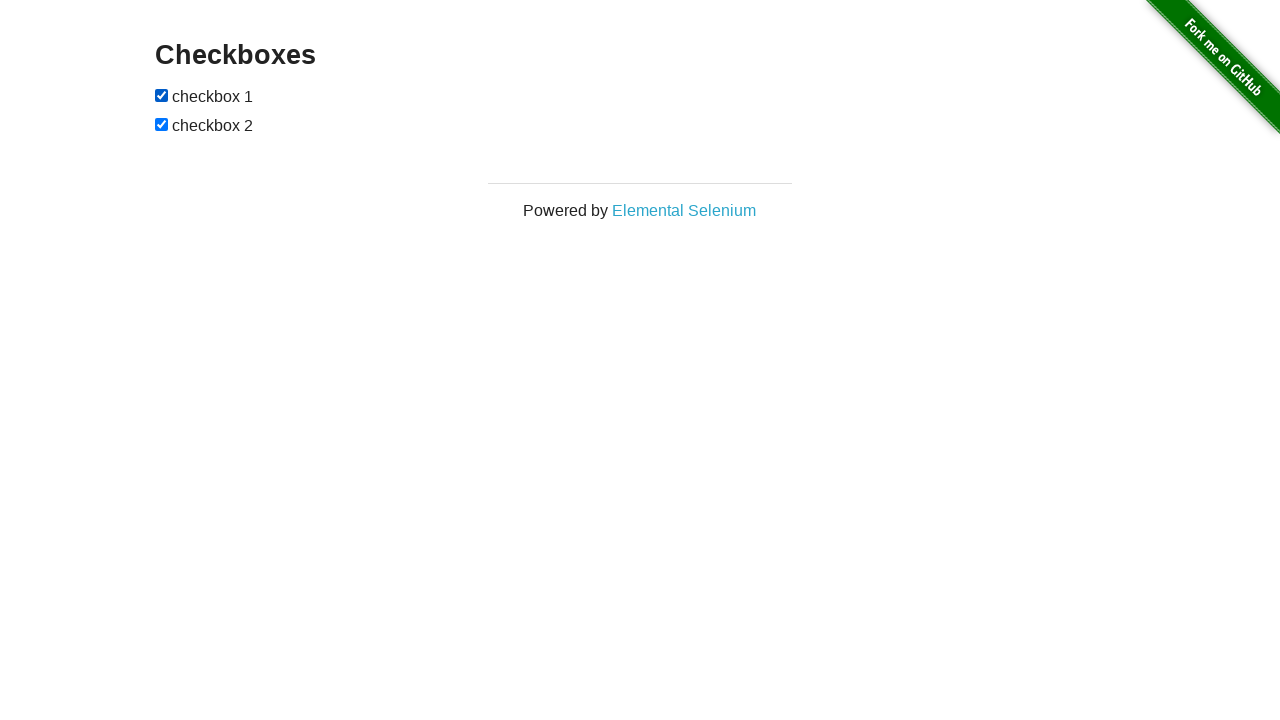

Clicked checkbox 2 to toggle its state at (162, 124) on [type='checkbox'] >> nth=1
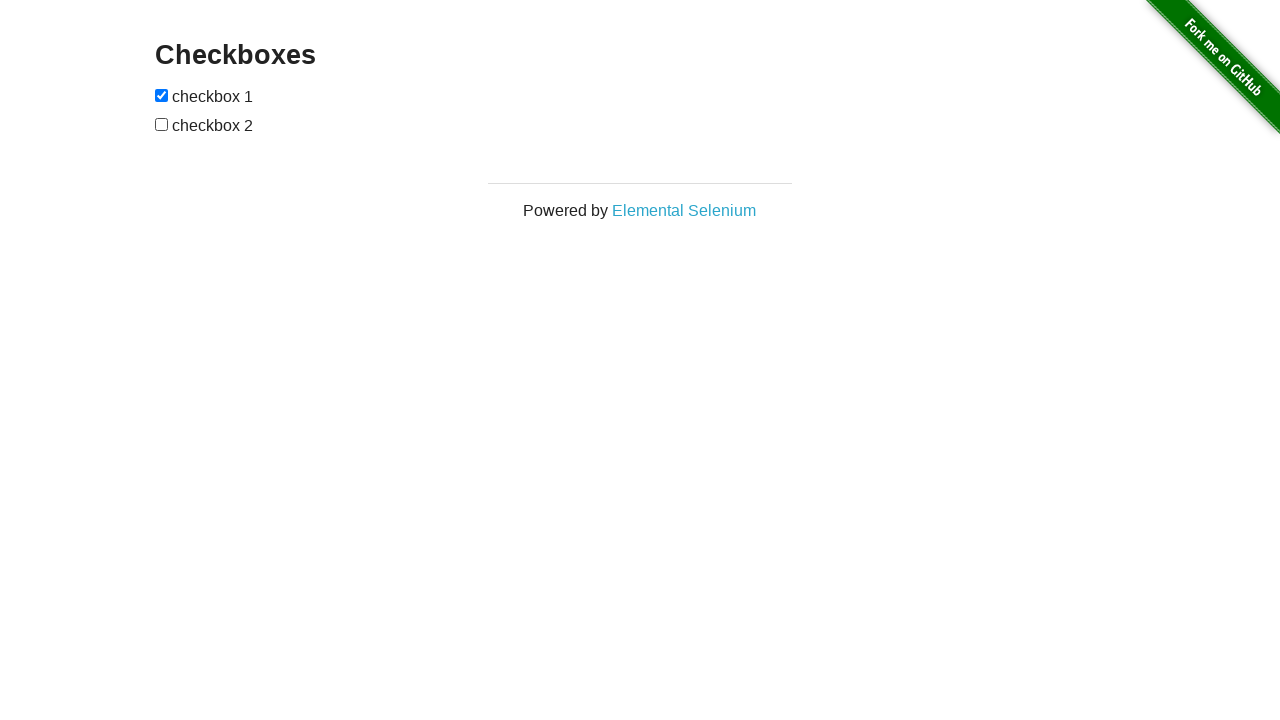

Verified that checkbox 1 is now checked after toggling
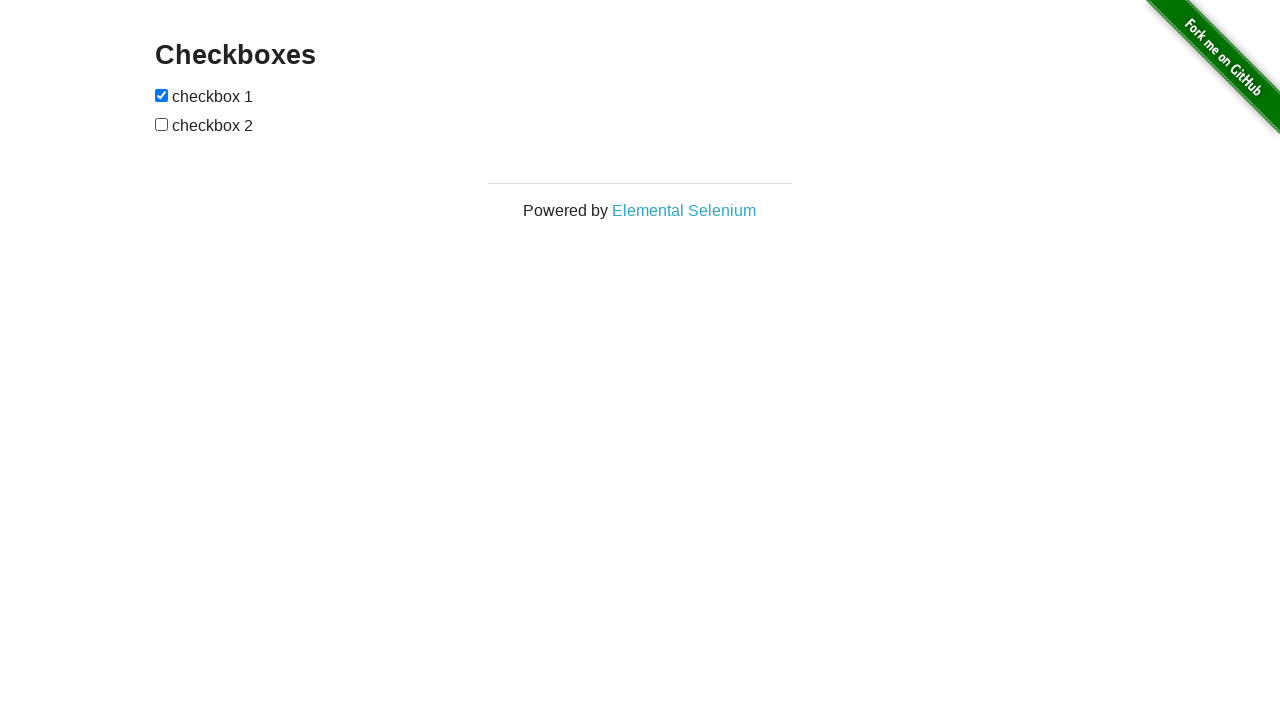

Verified that checkbox 2 is now unchecked after toggling
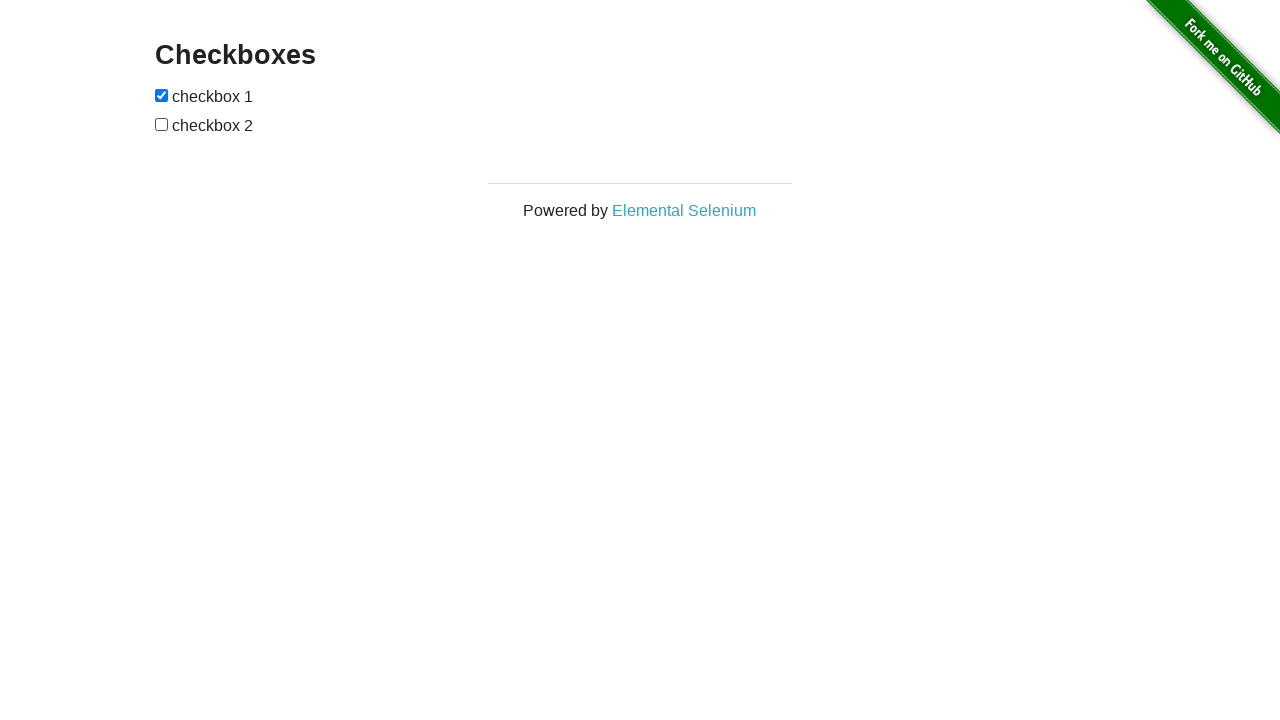

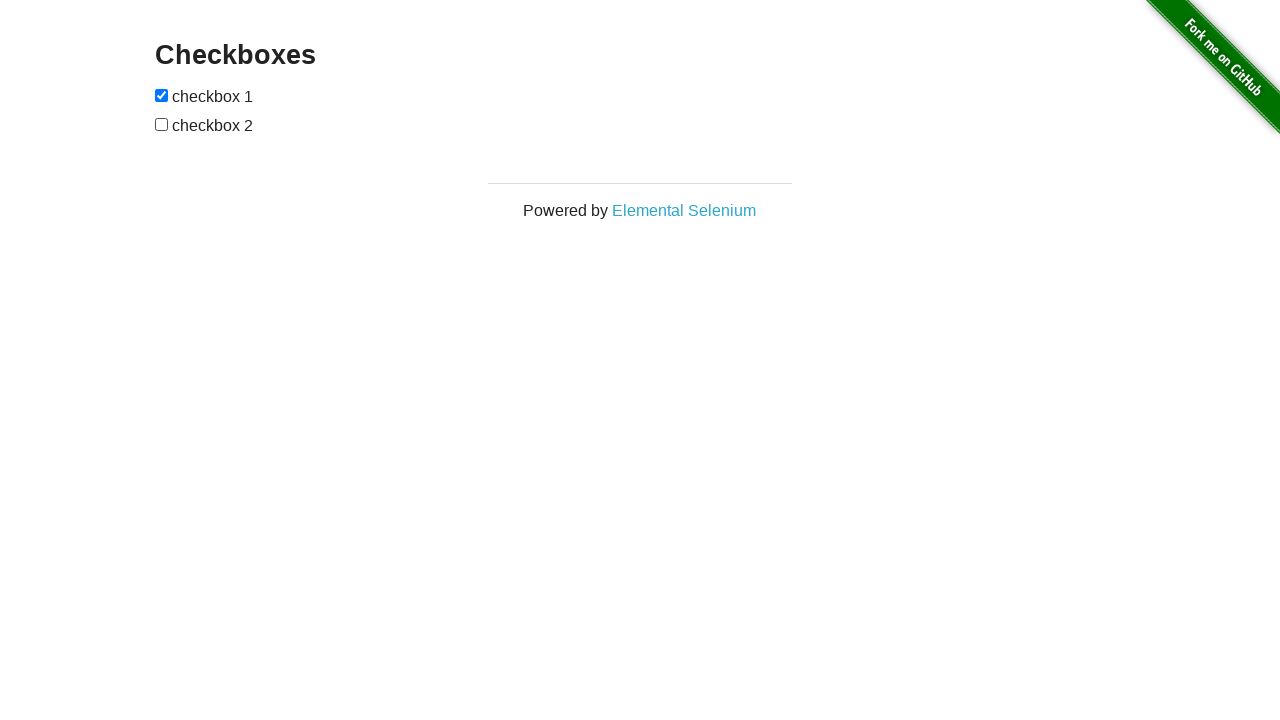